Tests drag and drop functionality by dragging box A to box B position

Starting URL: http://the-internet.herokuapp.com/drag_and_drop

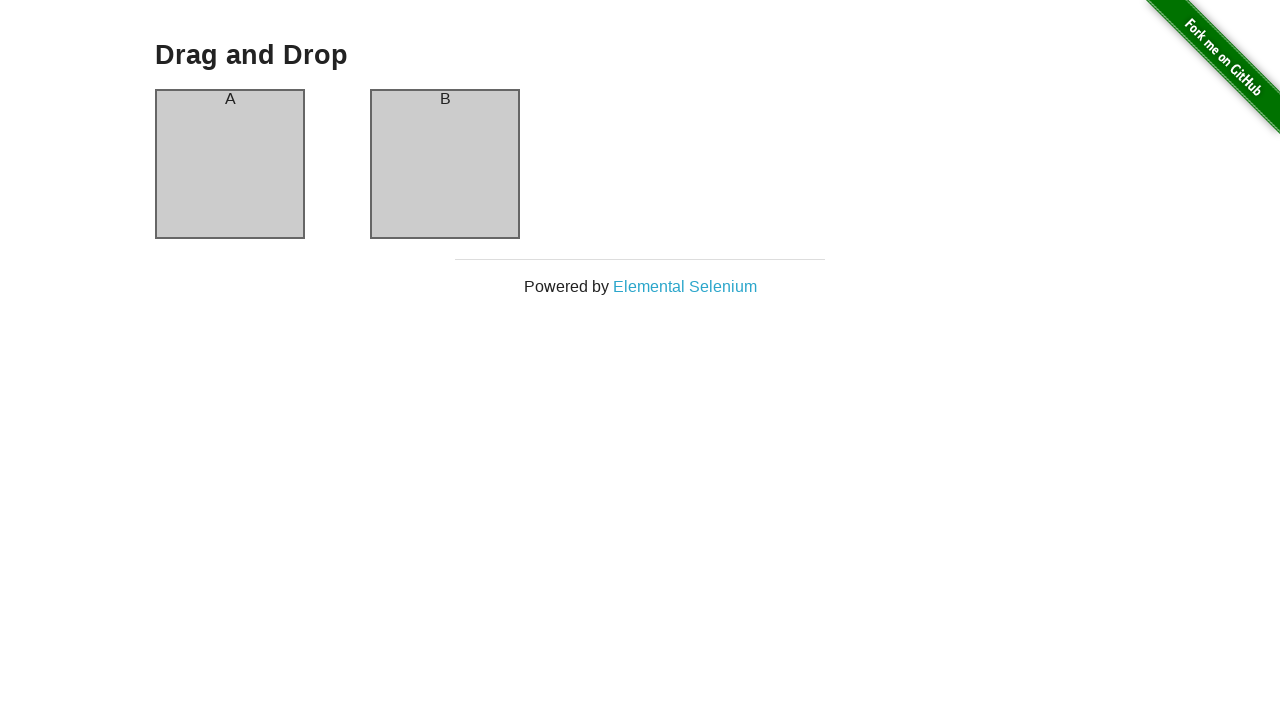

Located box A element
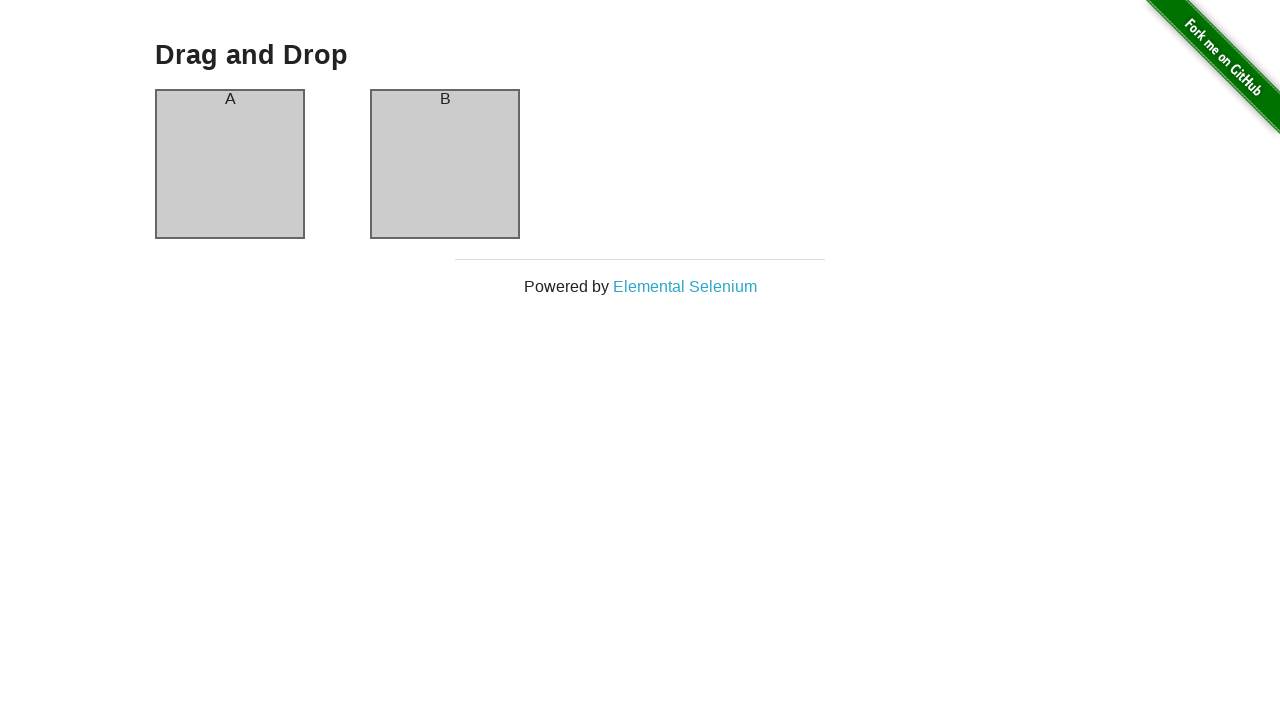

Located box B element
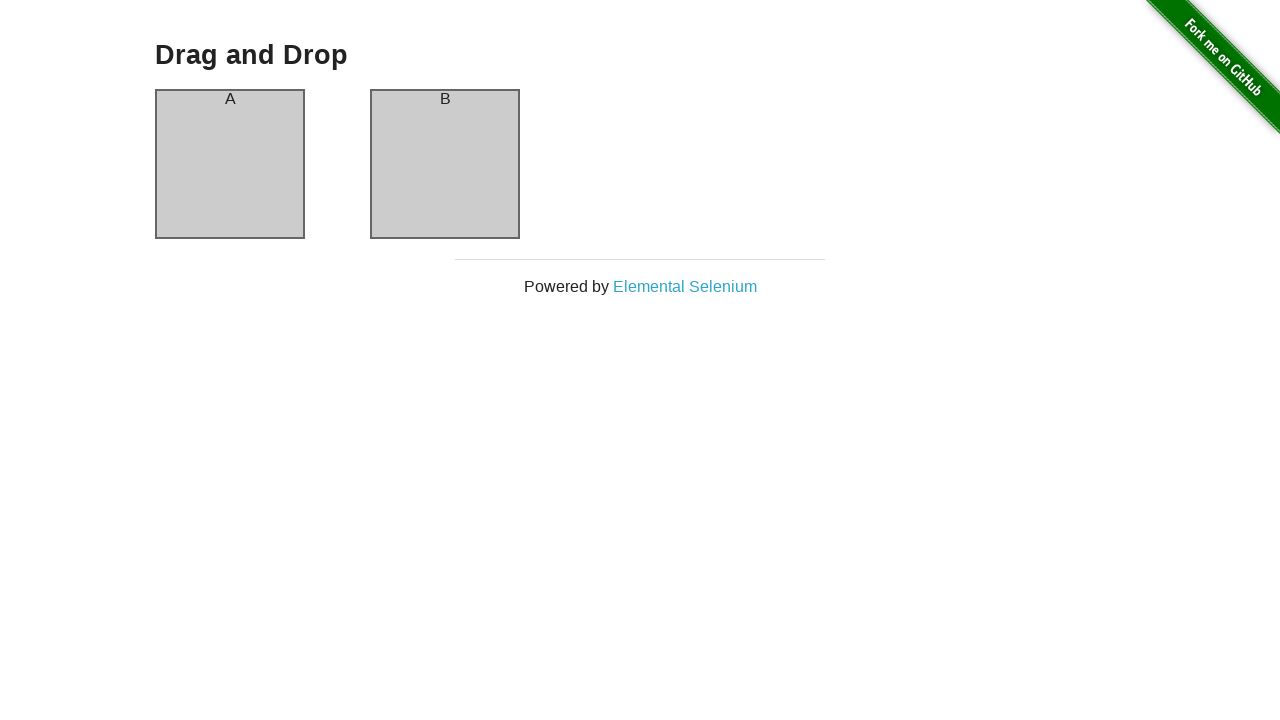

Dragged box A to box B position at (445, 164)
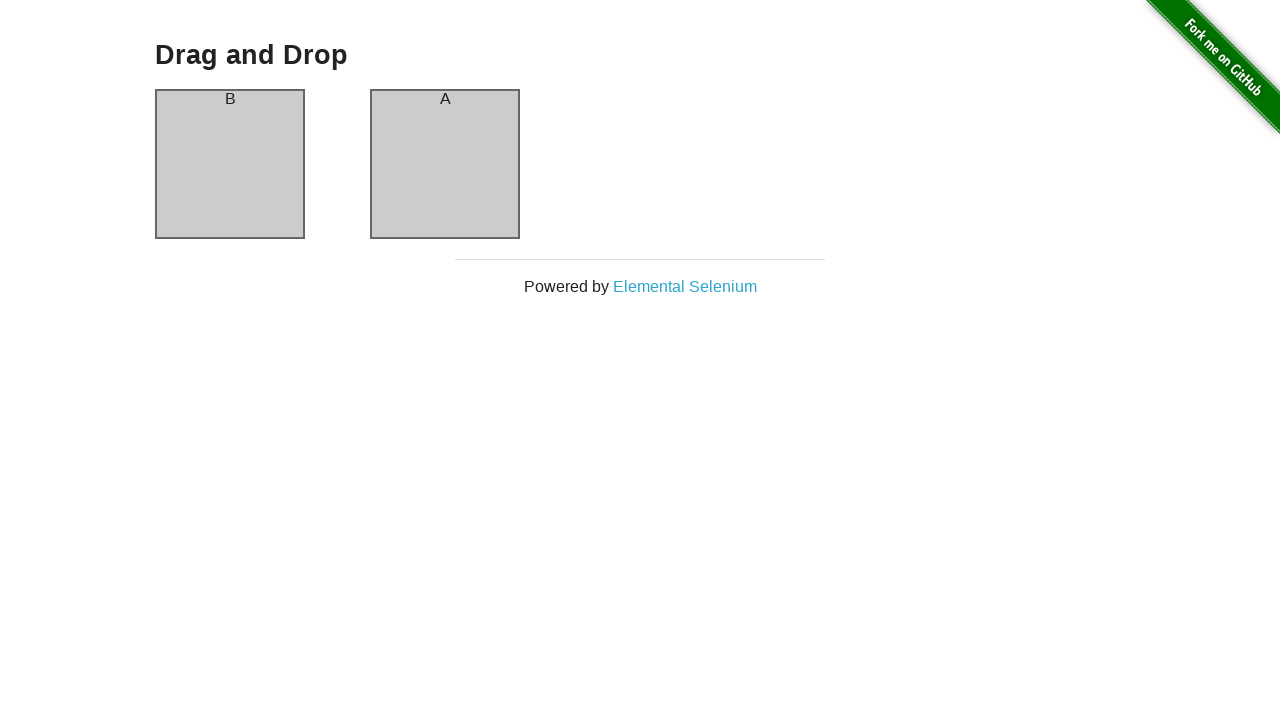

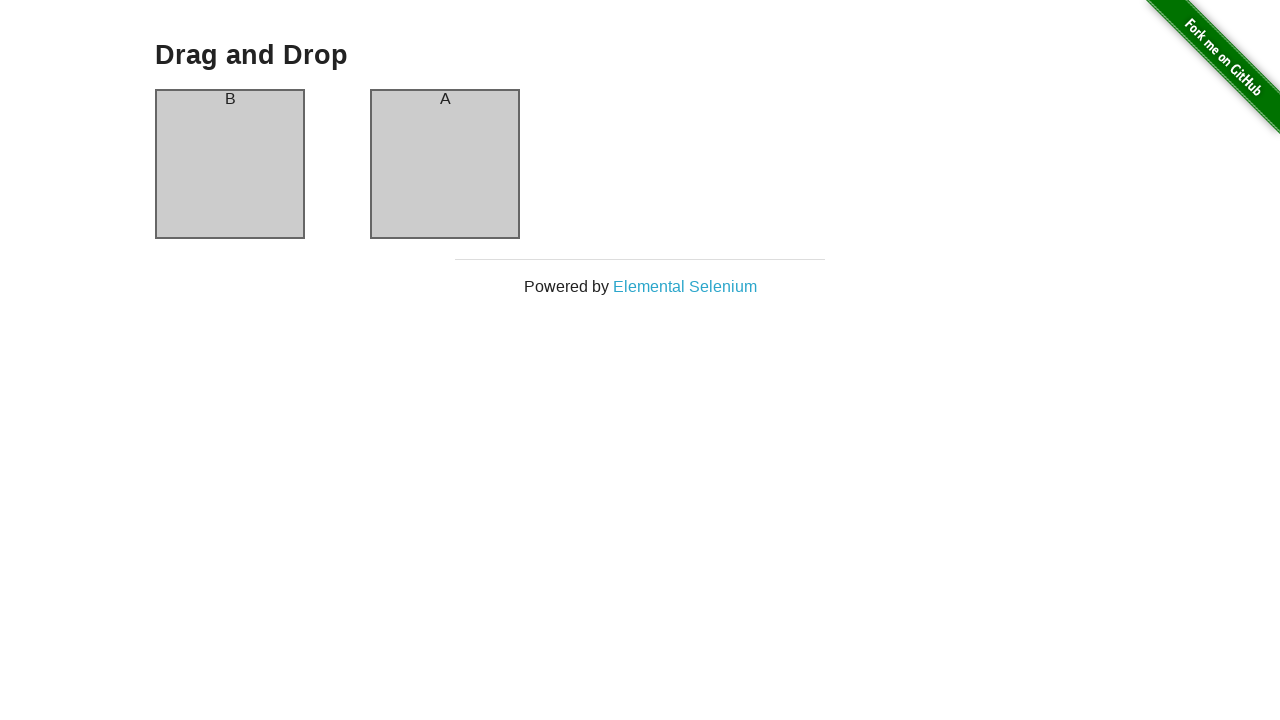